Fills out the RPA Challenge form with person data (first name, last name, company, role, address, email, phone) and submits it. The RPA Challenge is a practice site where form field positions change randomly.

Starting URL: http://www.rpachallenge.com/

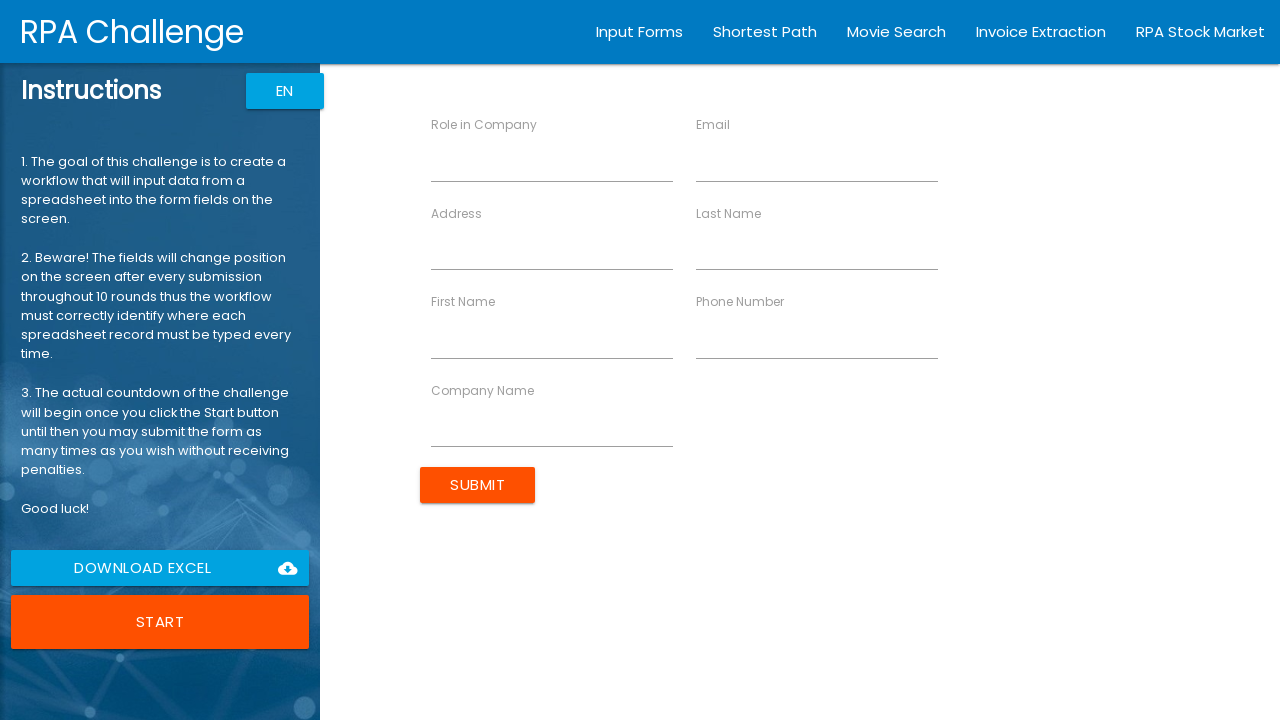

Filled first name field with 'Michael' on input[ng-reflect-name='labelFirstName']
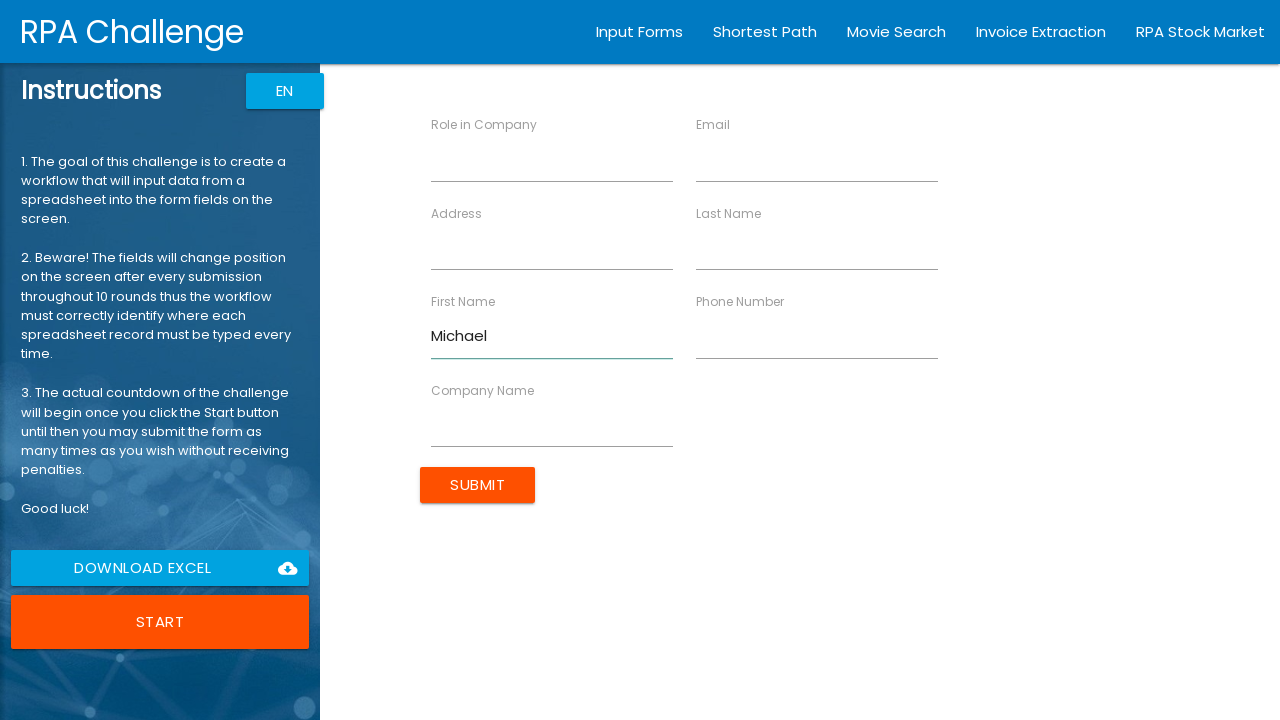

Filled last name field with 'Thompson' on input[ng-reflect-name='labelLastName']
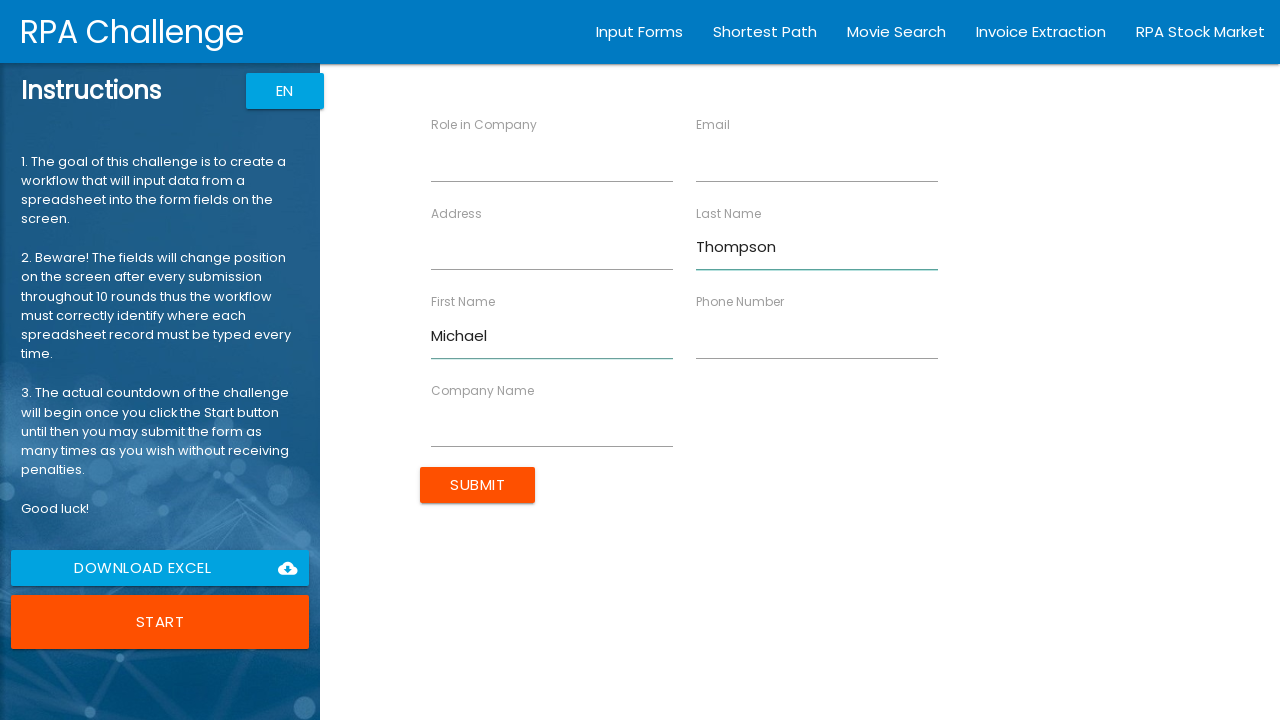

Filled role field with 'Software Engineer' on input[ng-reflect-name='labelRole']
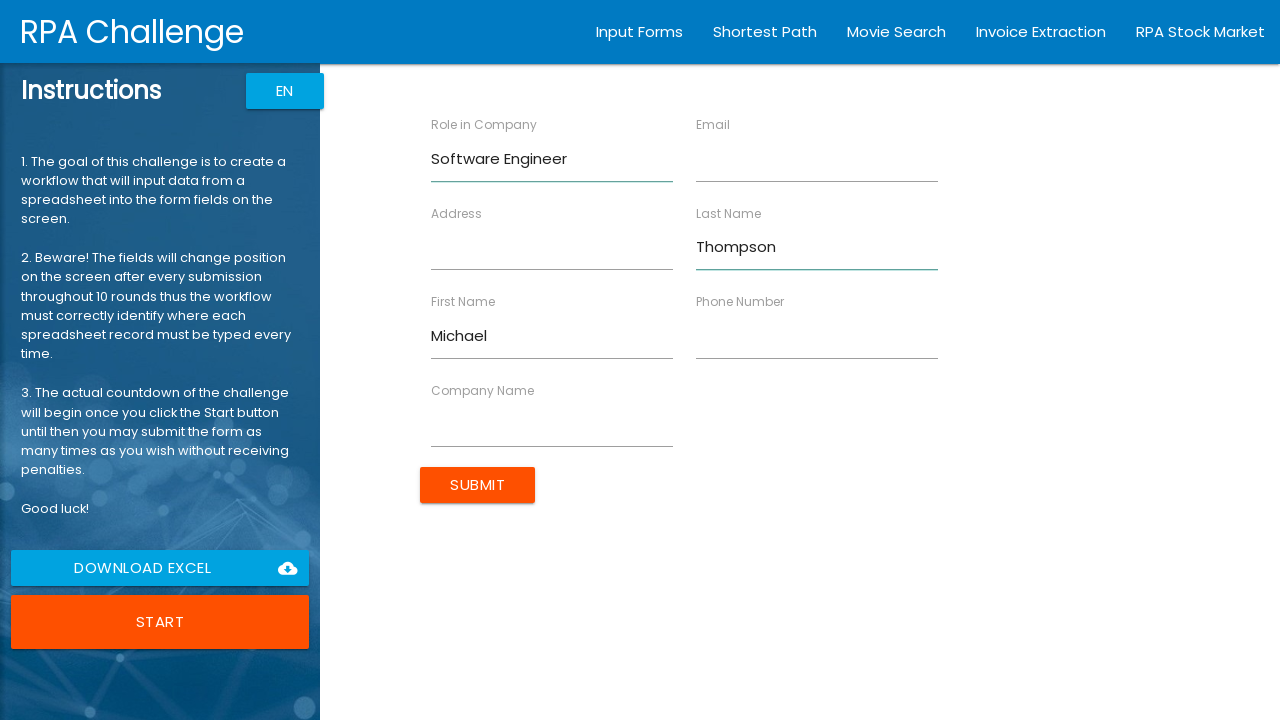

Filled company name field with 'TechCorp Industries' on input[ng-reflect-name='labelCompanyName']
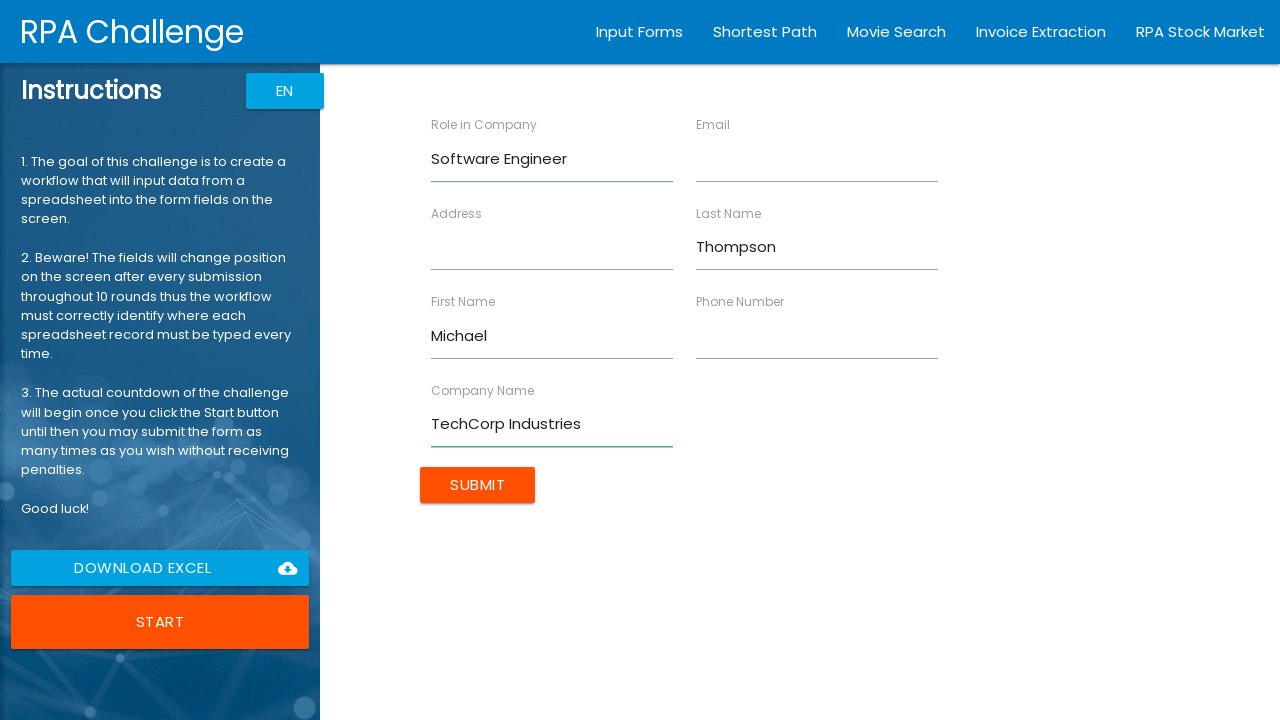

Filled address field with '742 Evergreen Terrace, Springfield' on input[ng-reflect-name='labelAddress']
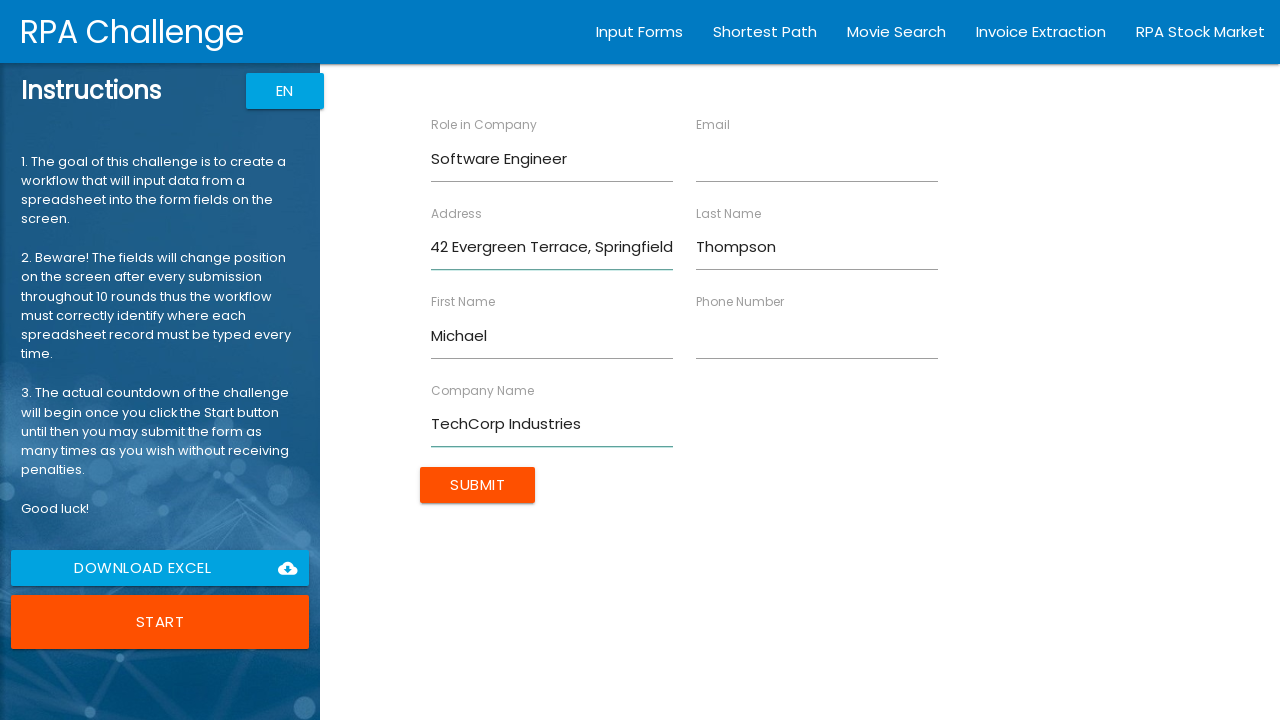

Filled email field with 'michael.thompson@techcorp.example' on input[ng-reflect-name='labelEmail']
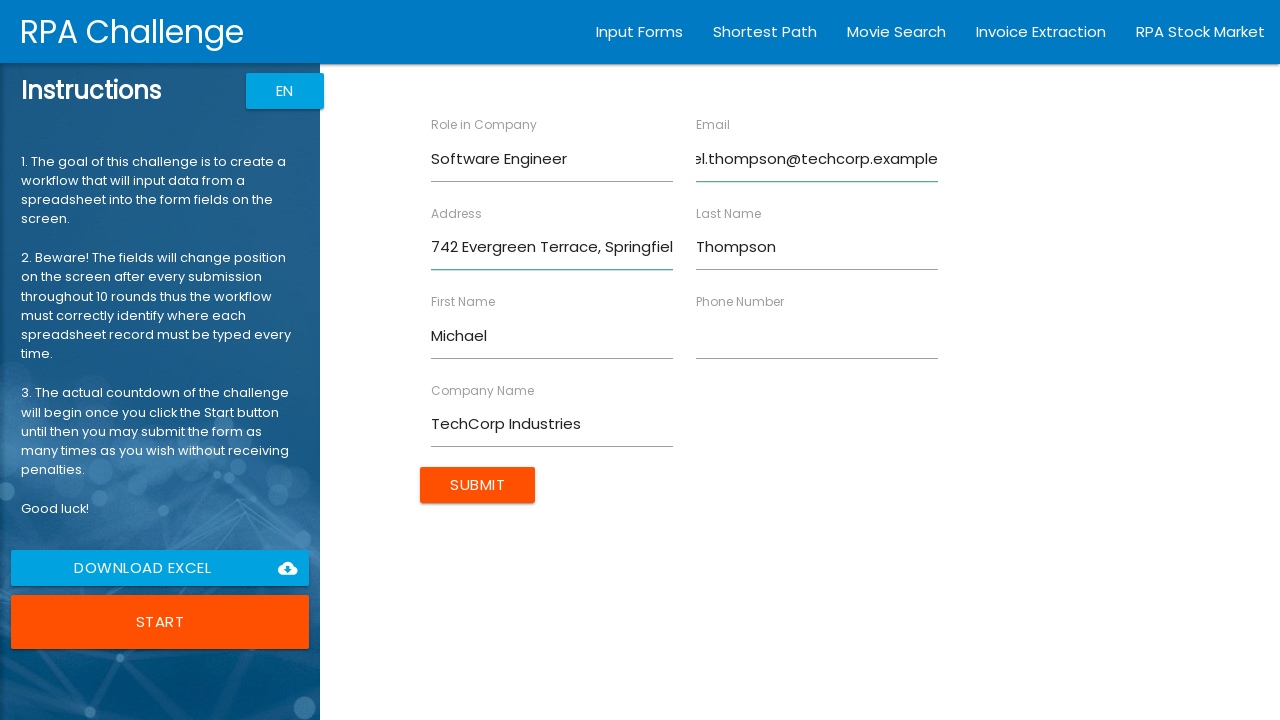

Filled phone field with '5551234567' on input[ng-reflect-name='labelPhone']
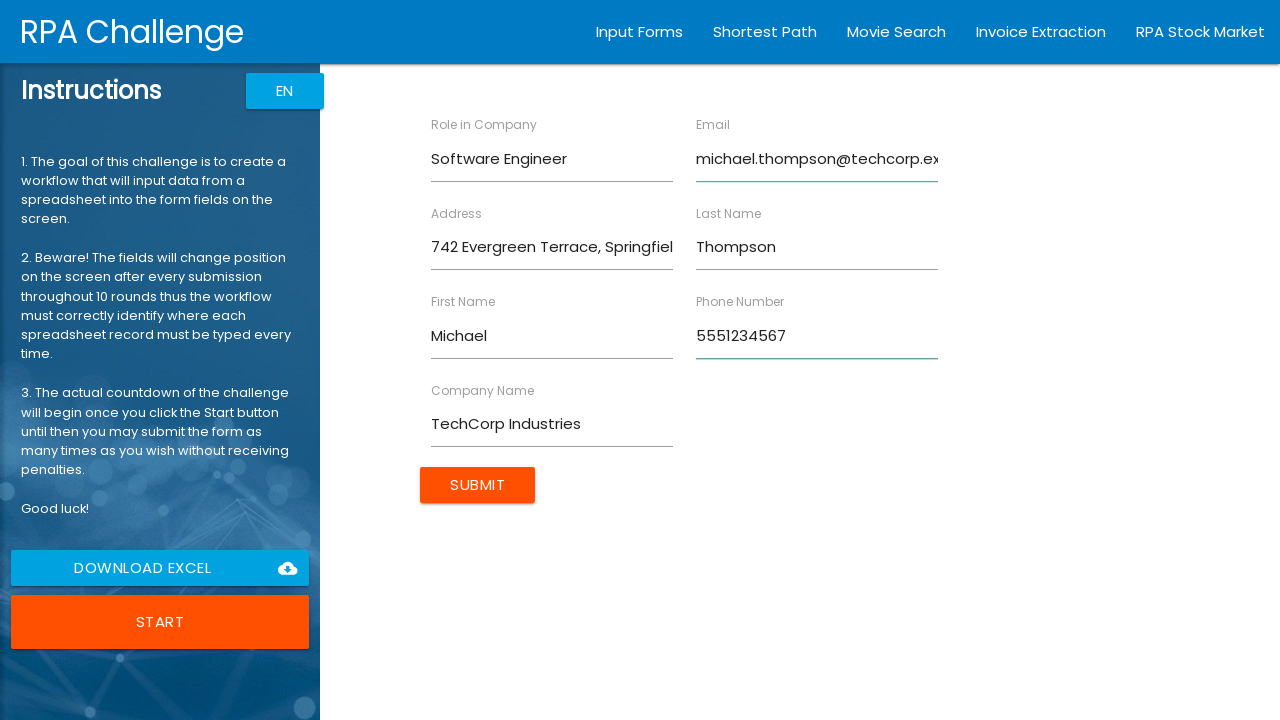

Clicked submit button to submit RPA Challenge form at (478, 485) on input[type='submit']
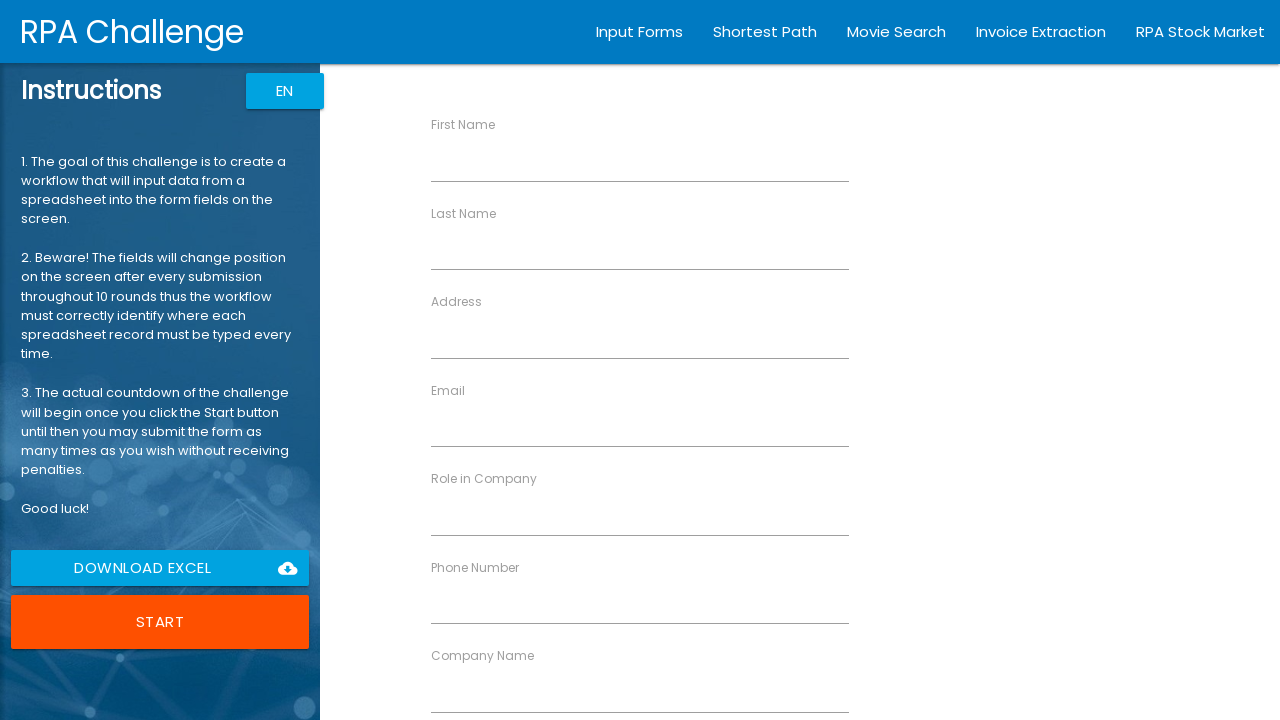

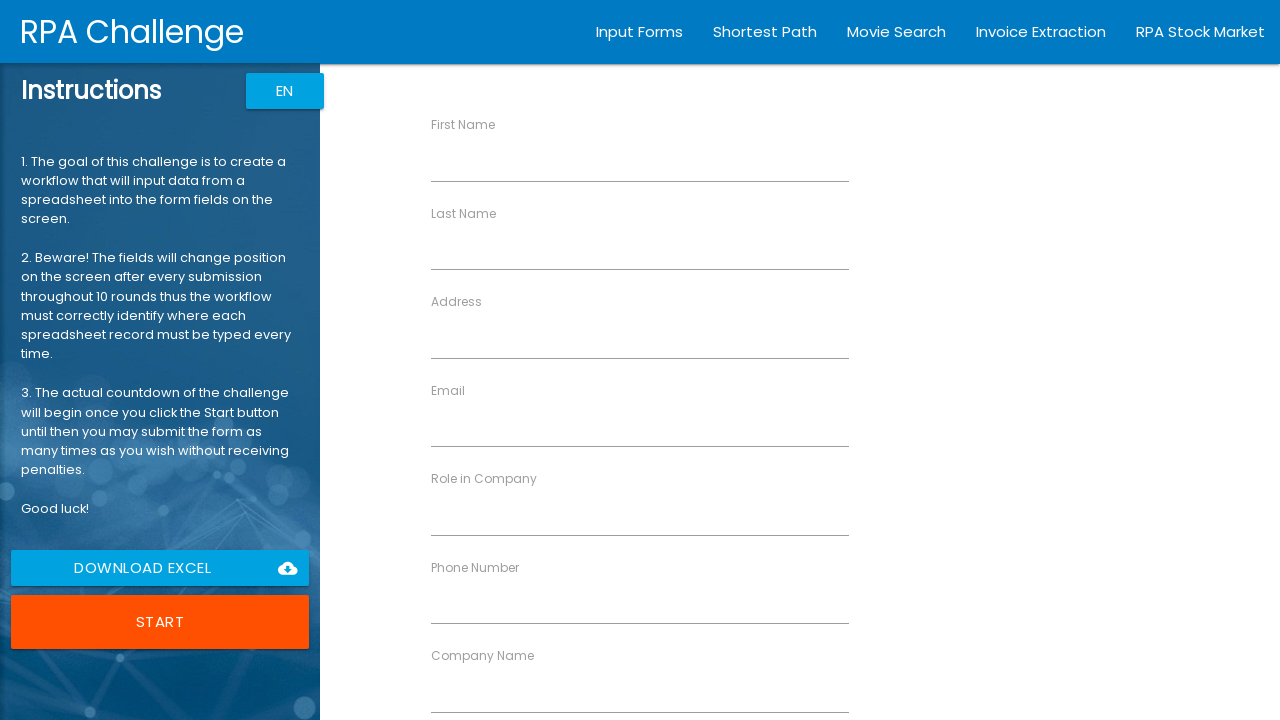